Navigates to an automation practice page and verifies that footer links are accessible by checking their HTTP response codes

Starting URL: https://rahulshettyacademy.com/AutomationPractice/

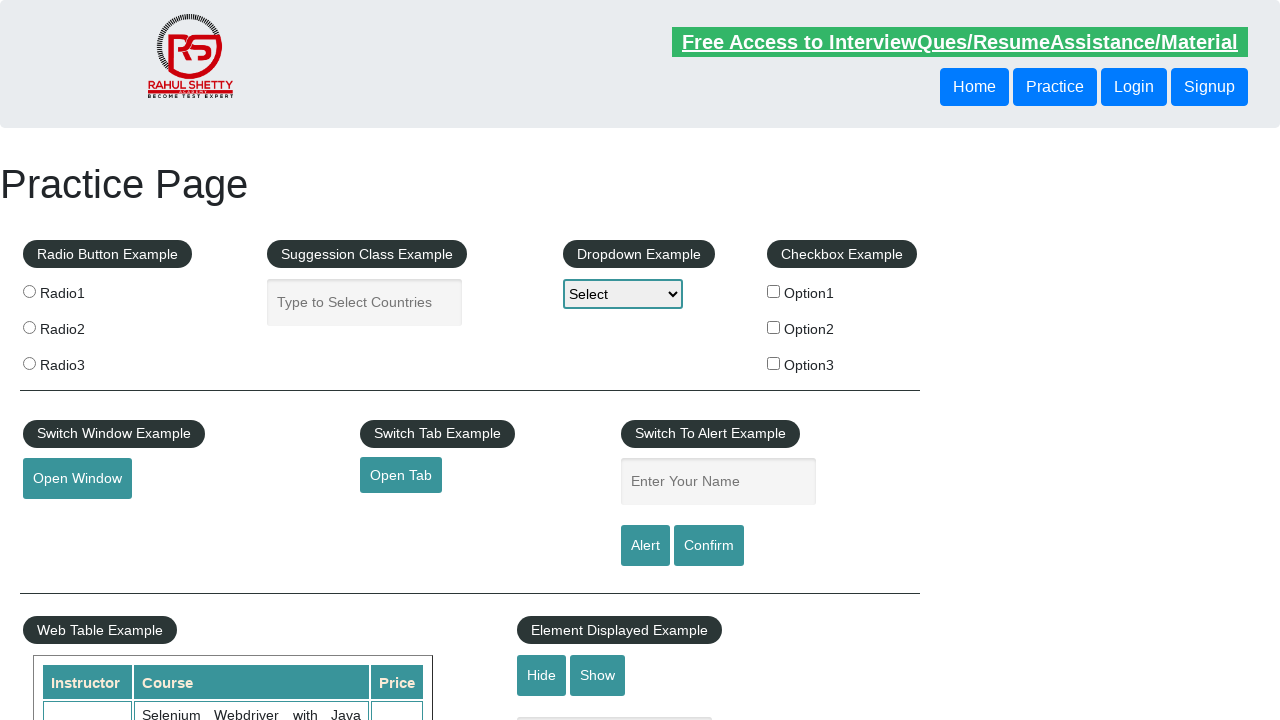

Waited for footer links to be present
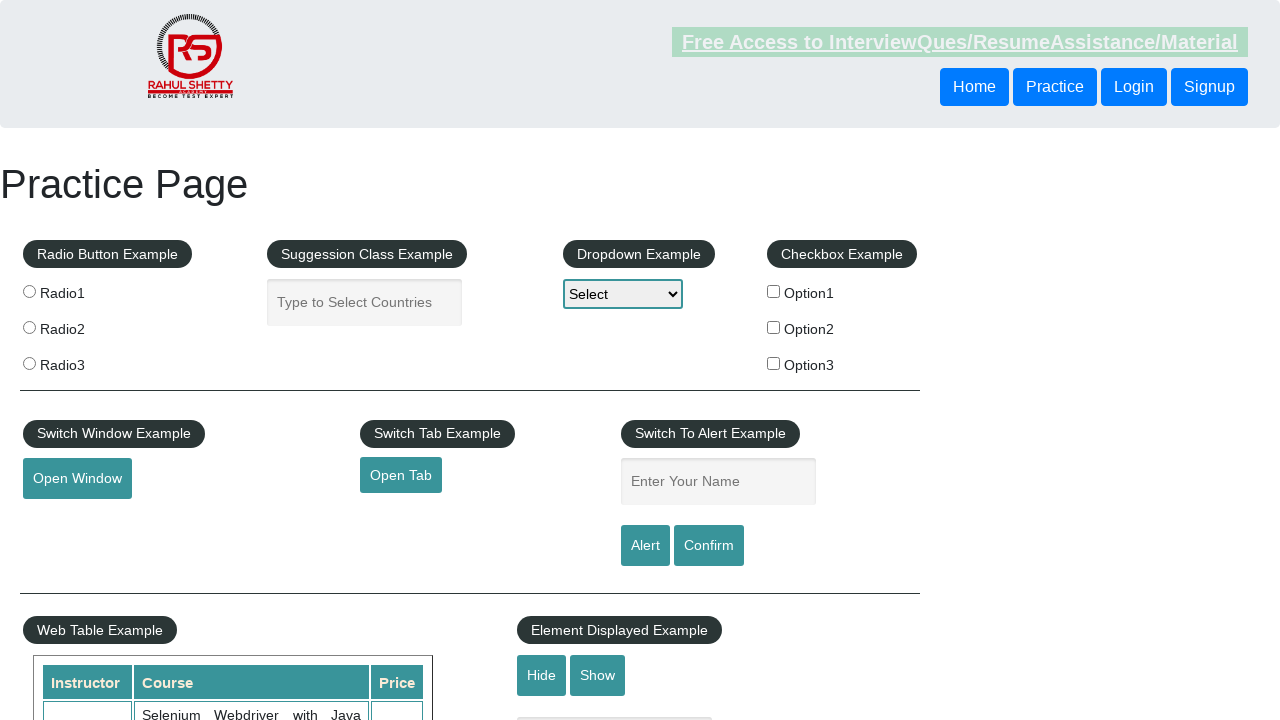

Retrieved all footer links from the page
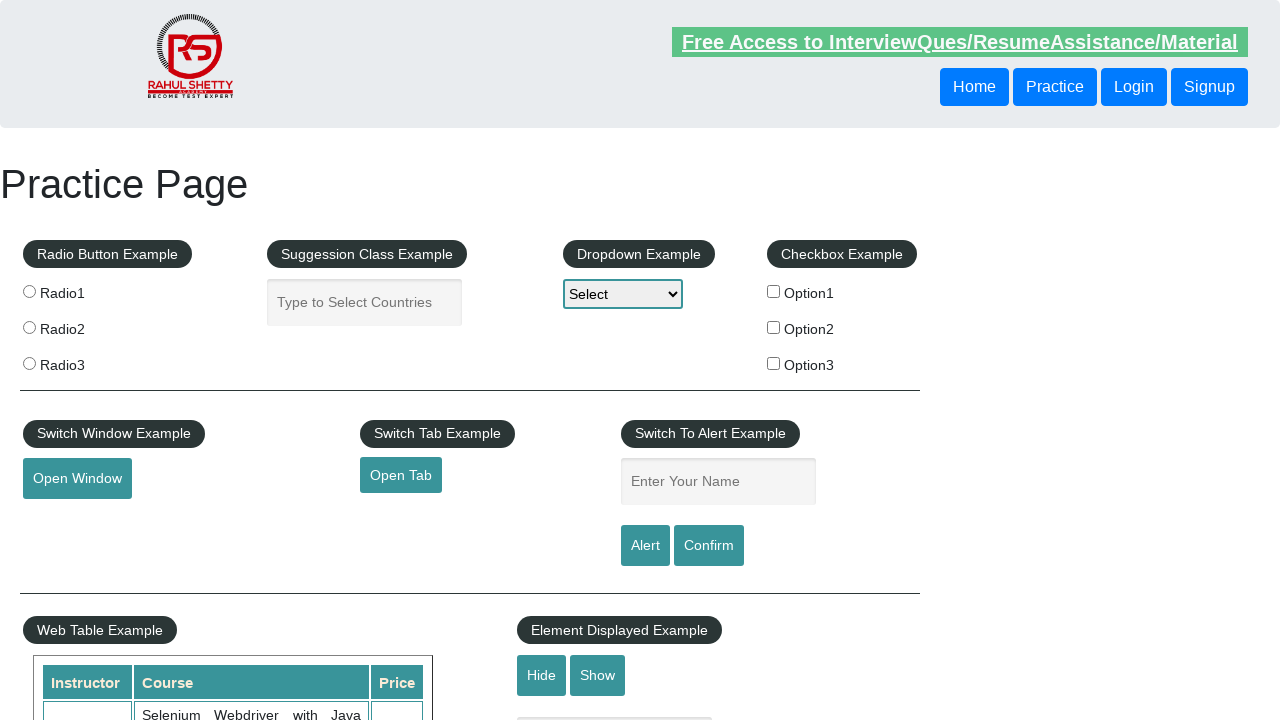

Verified that 20 footer links are present on the page
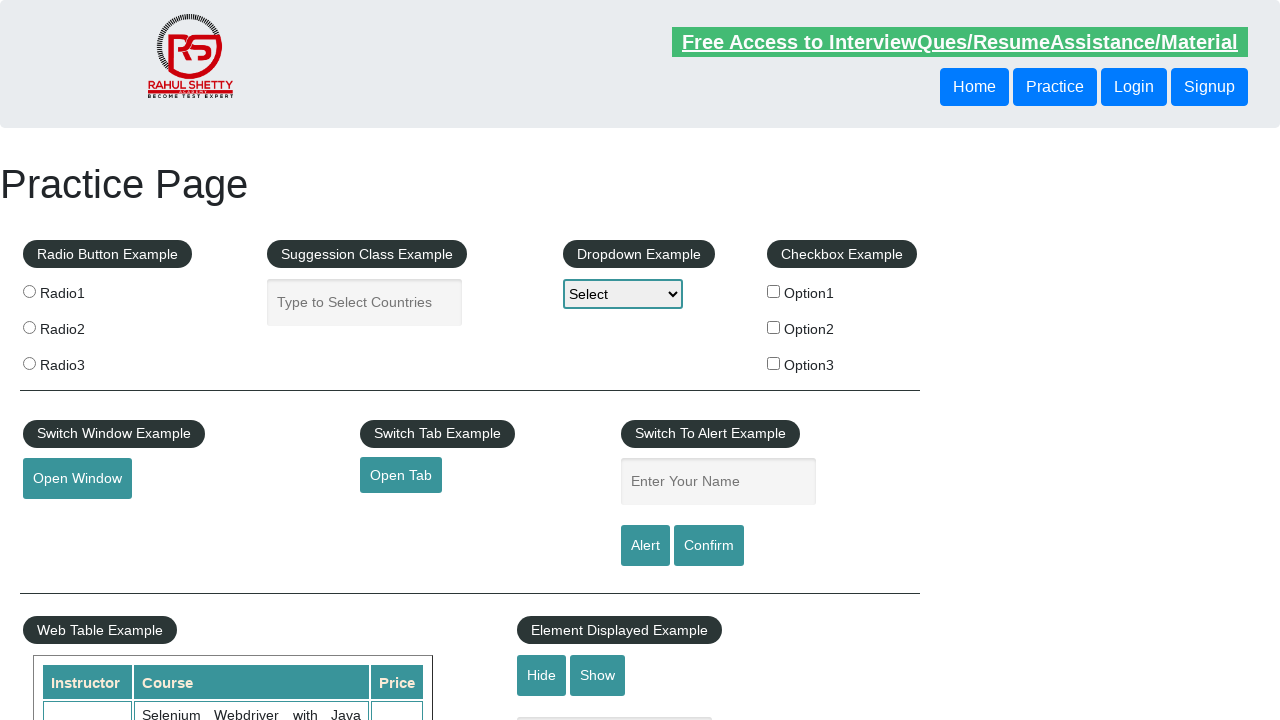

Verified footer link 'Discount Coupons' has href attribute: #
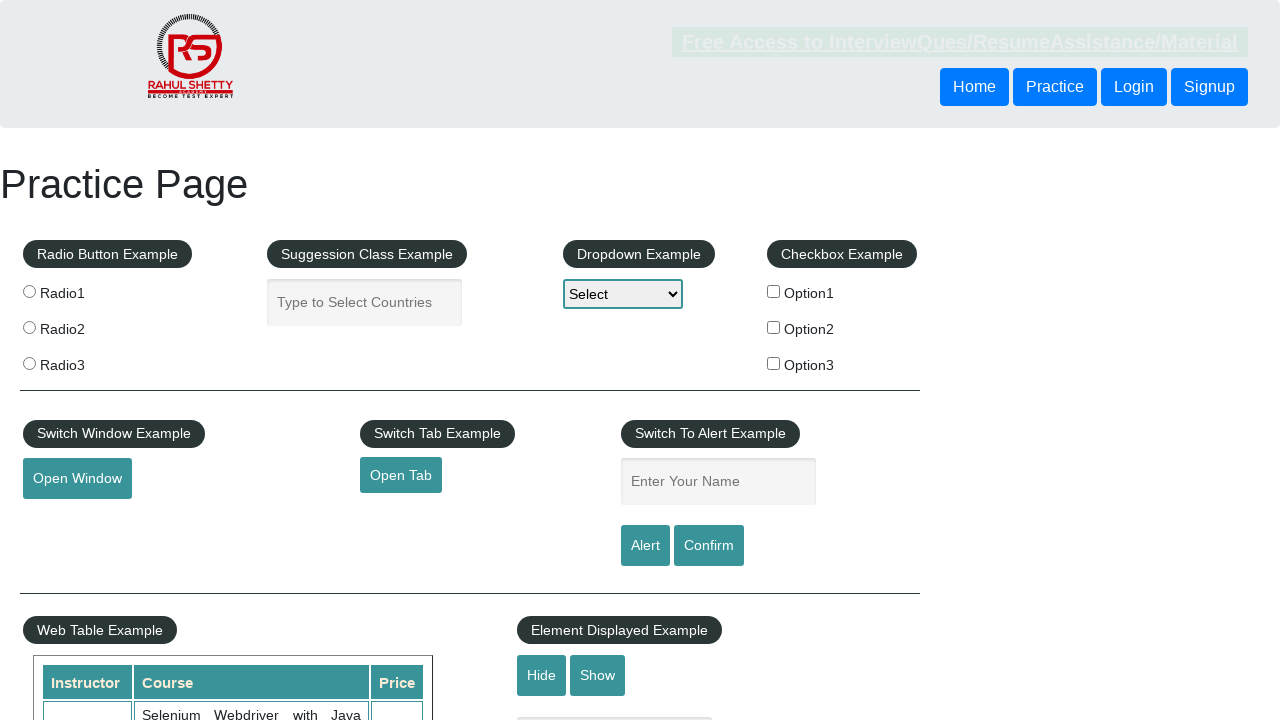

Verified footer link 'REST API' has href attribute: http://www.restapitutorial.com/
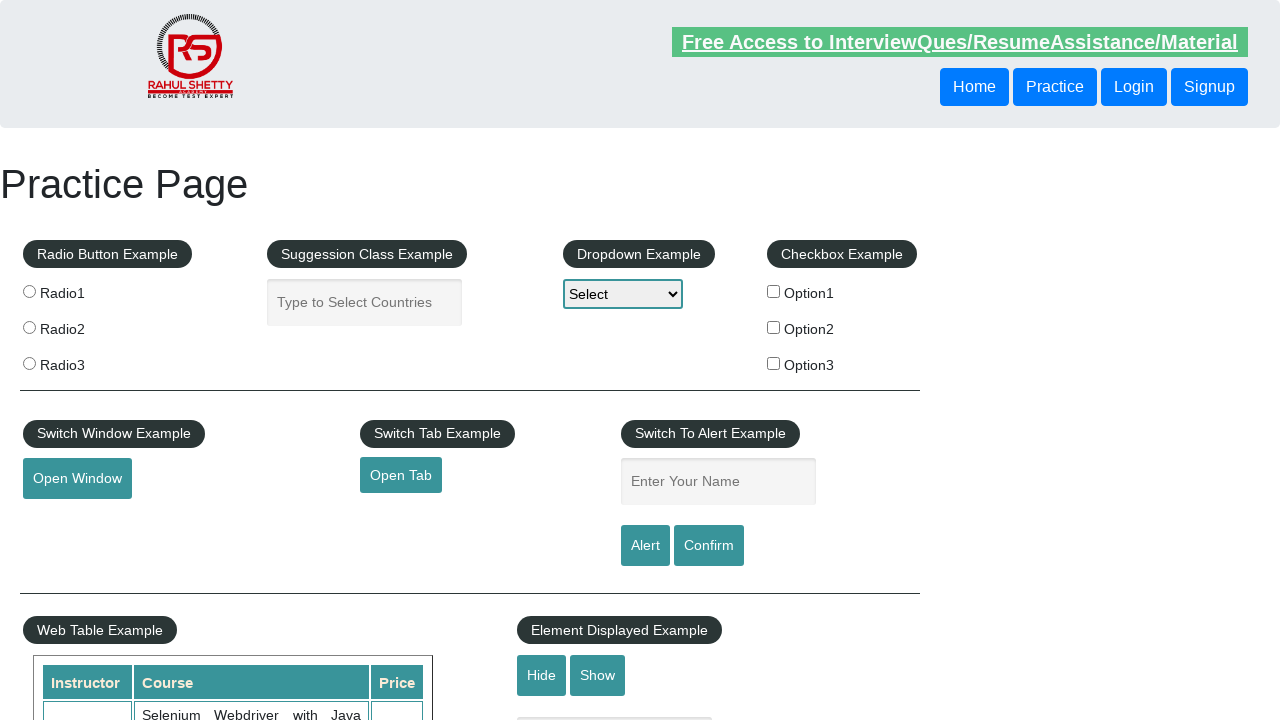

Verified footer link 'SoapUI' has href attribute: https://www.soapui.org/
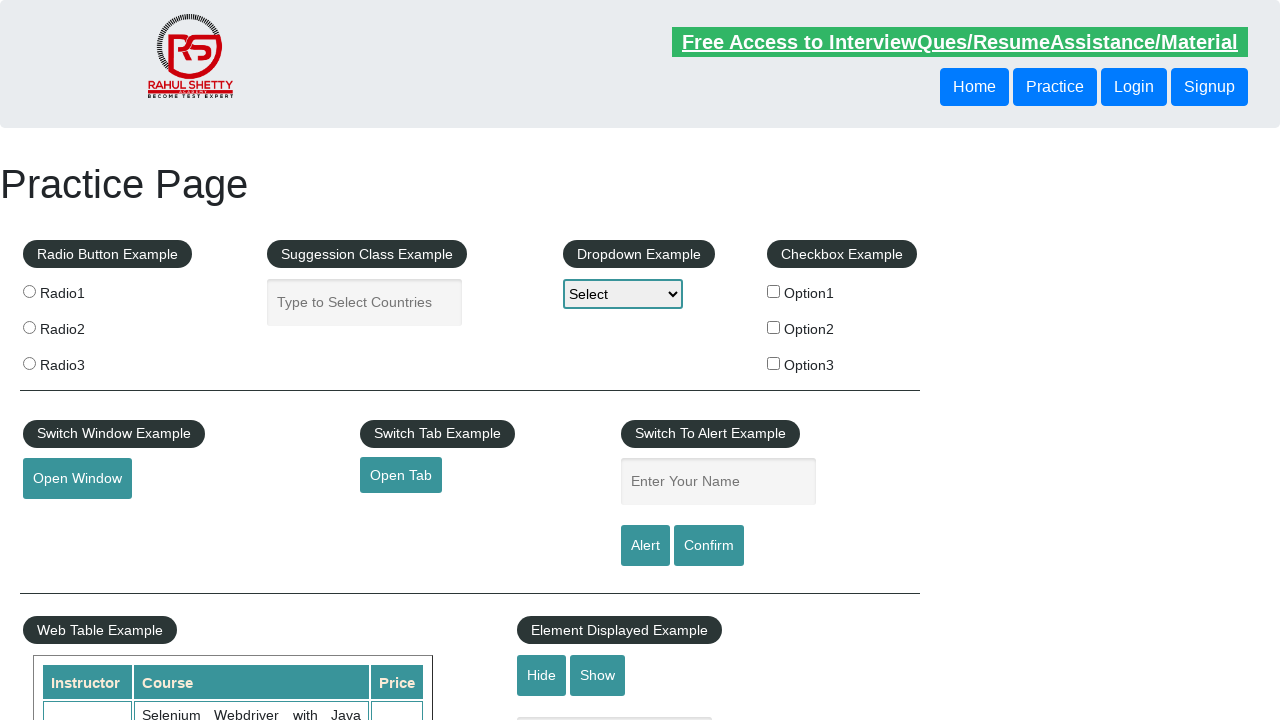

Verified footer link 'Appium' has href attribute: https://courses.rahulshettyacademy.com/p/appium-tutorial
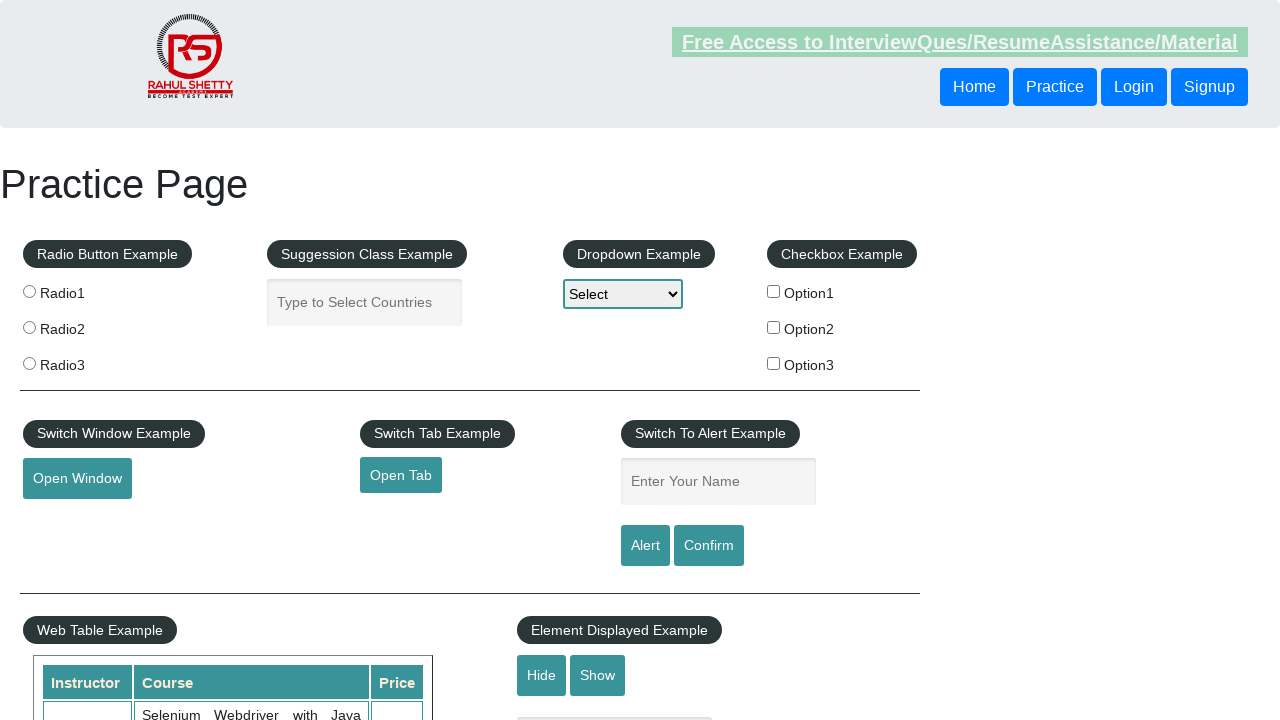

Verified footer link 'JMeter' has href attribute: https://jmeter.apache.org/
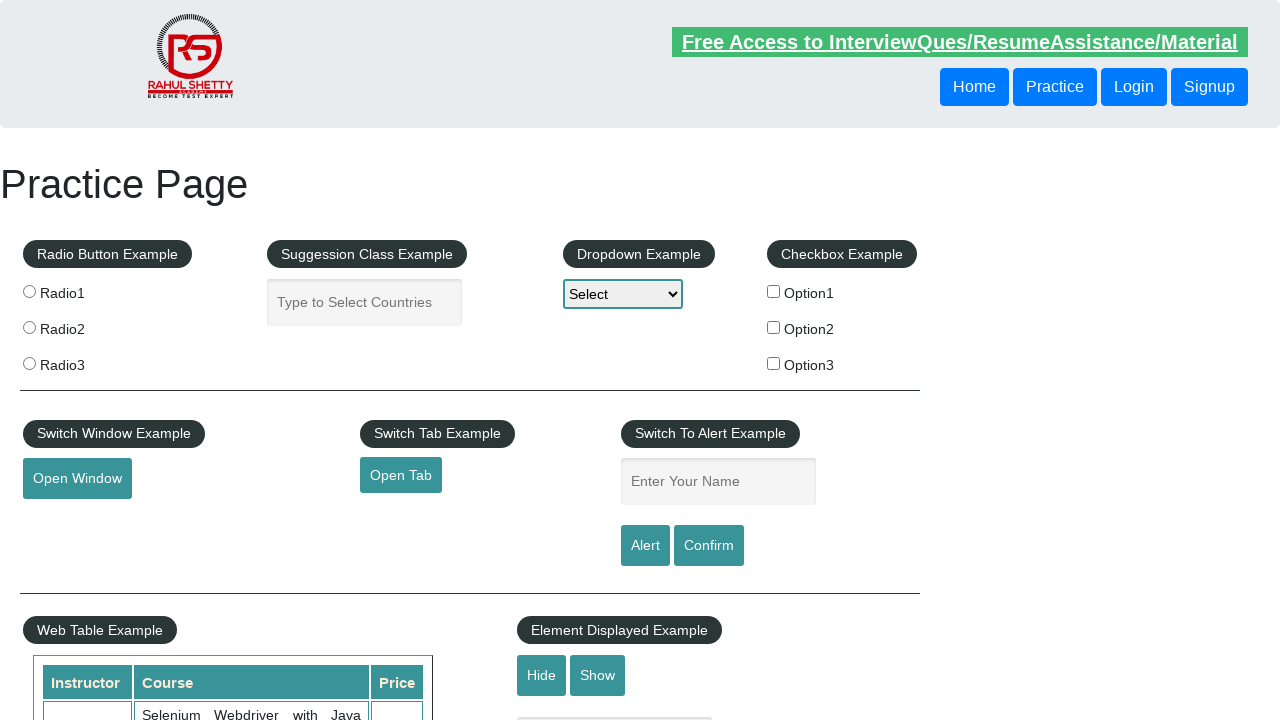

Verified footer link 'Latest News' has href attribute: #
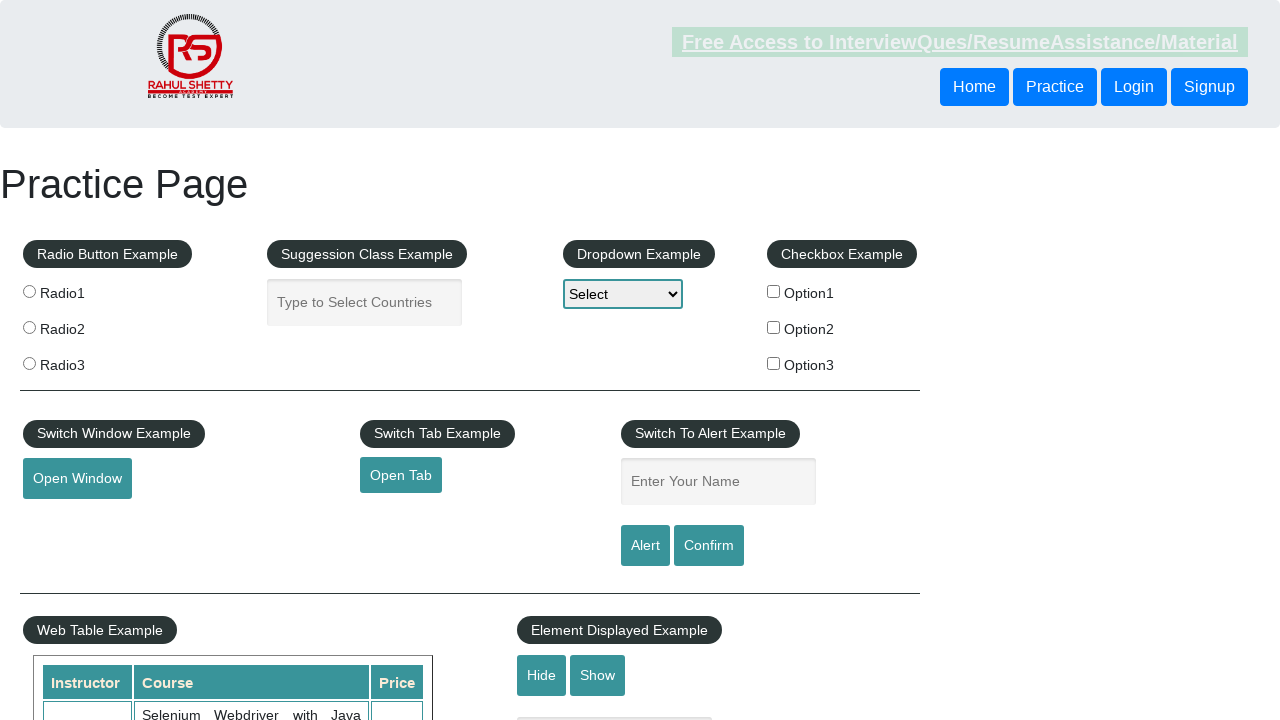

Verified footer link 'Broken Link' has href attribute: https://rahulshettyacademy.com/brokenlink
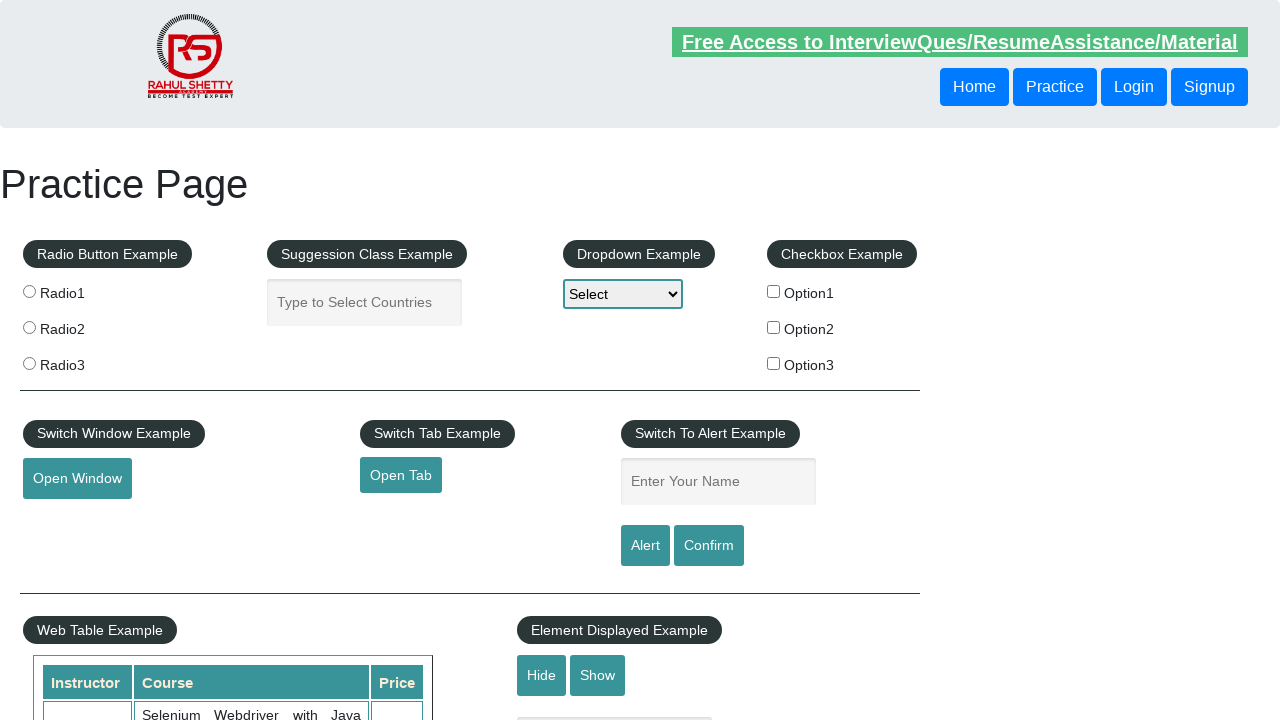

Verified footer link 'Dummy Content for Testing.' has href attribute: #
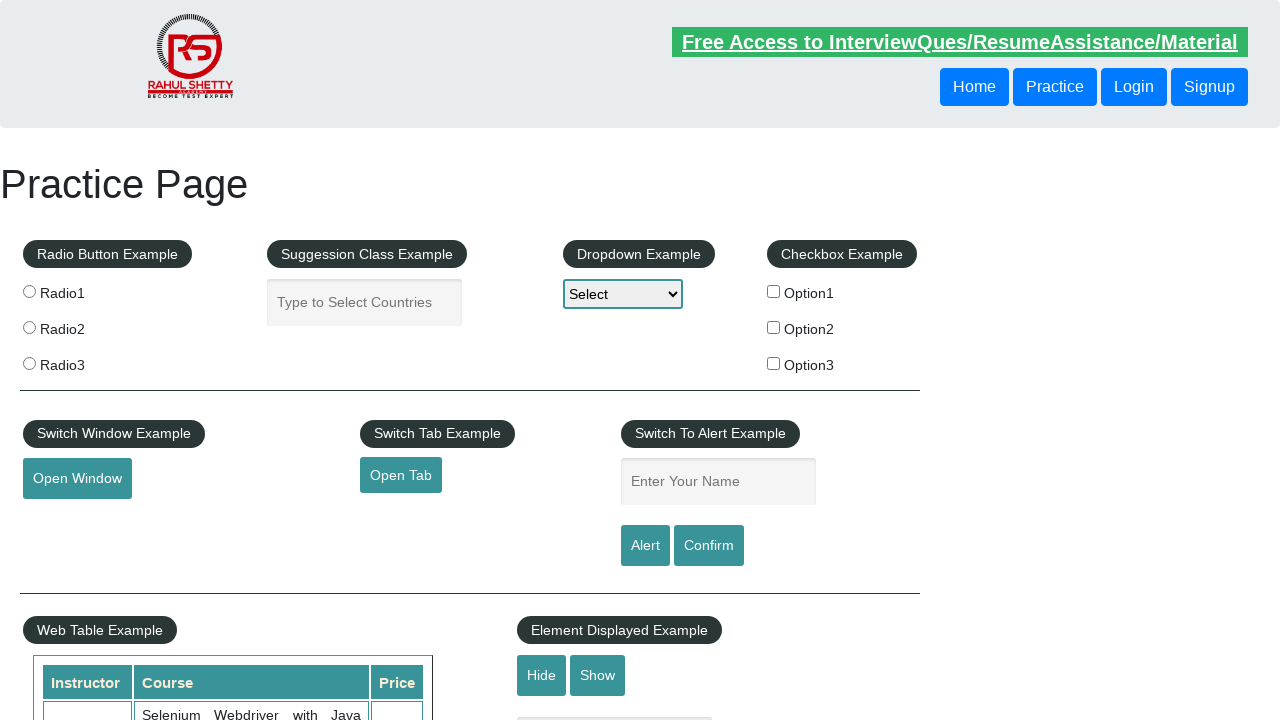

Verified footer link 'Dummy Content for Testing.' has href attribute: #
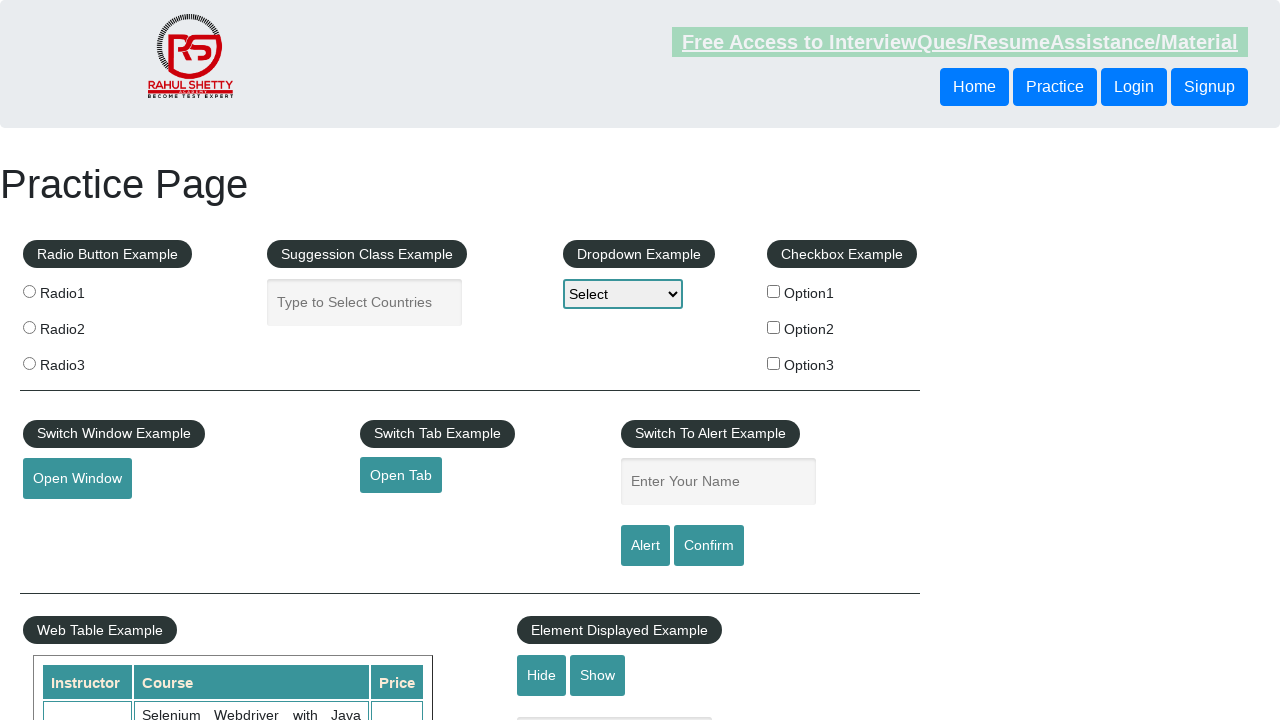

Verified footer link 'Dummy Content for Testing.' has href attribute: #
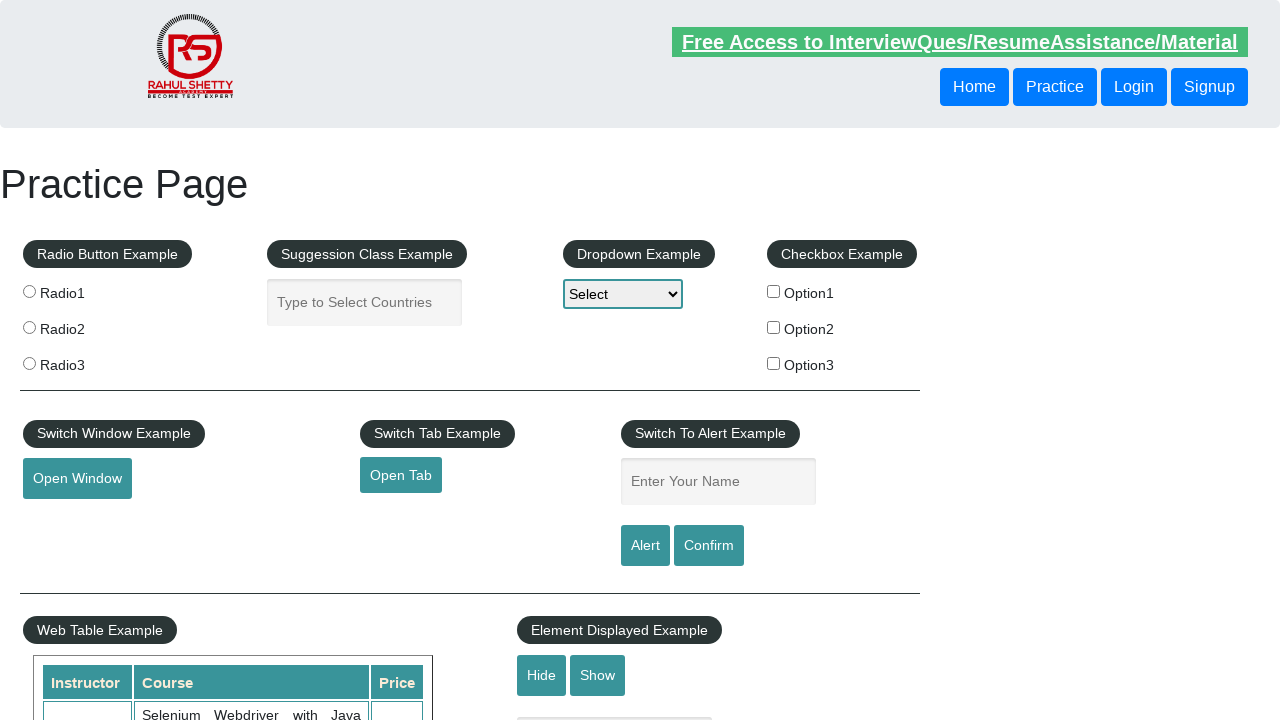

Verified footer link 'Contact info' has href attribute: #
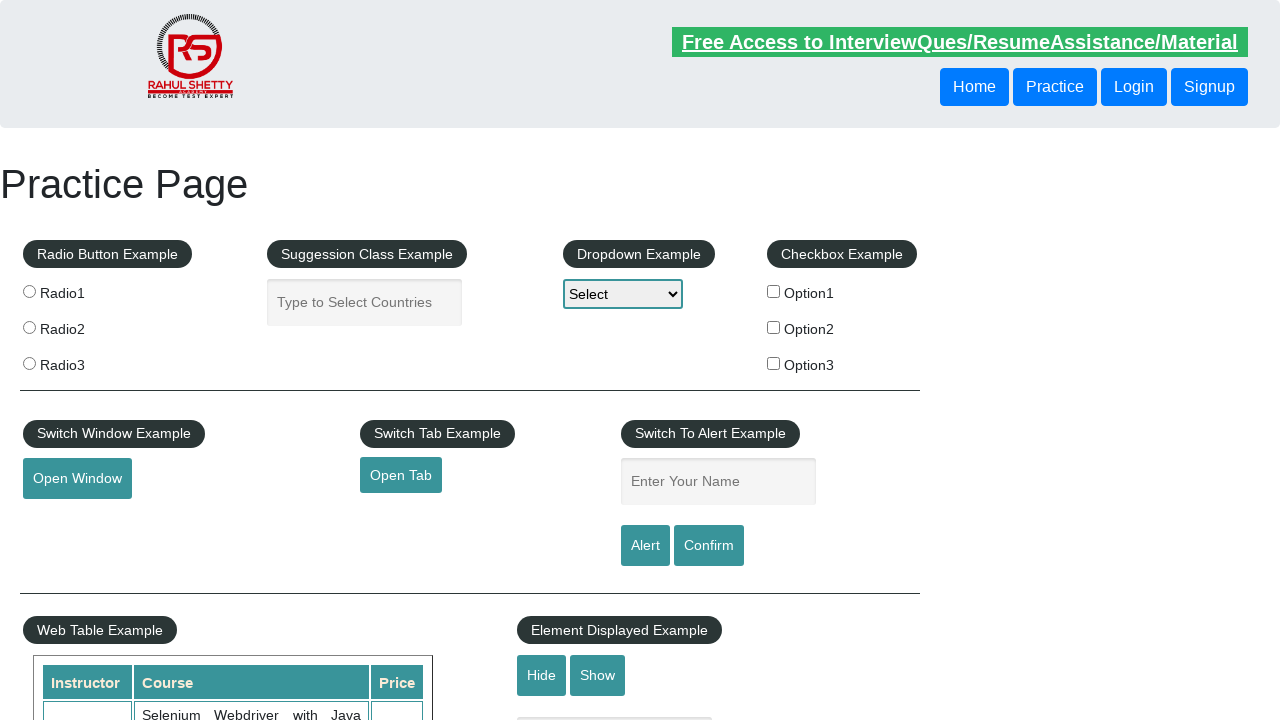

Verified footer link 'Dummy Content for Testing.' has href attribute: #
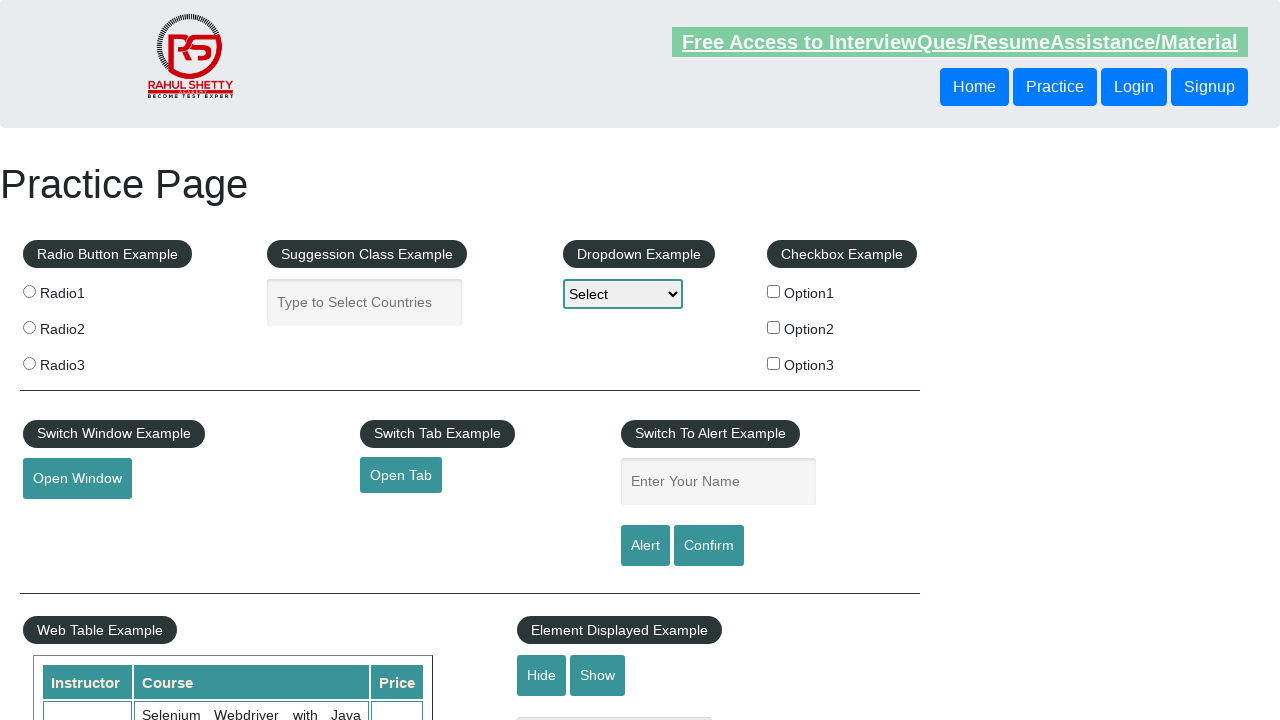

Verified footer link 'Dummy Content for Testing.' has href attribute: #
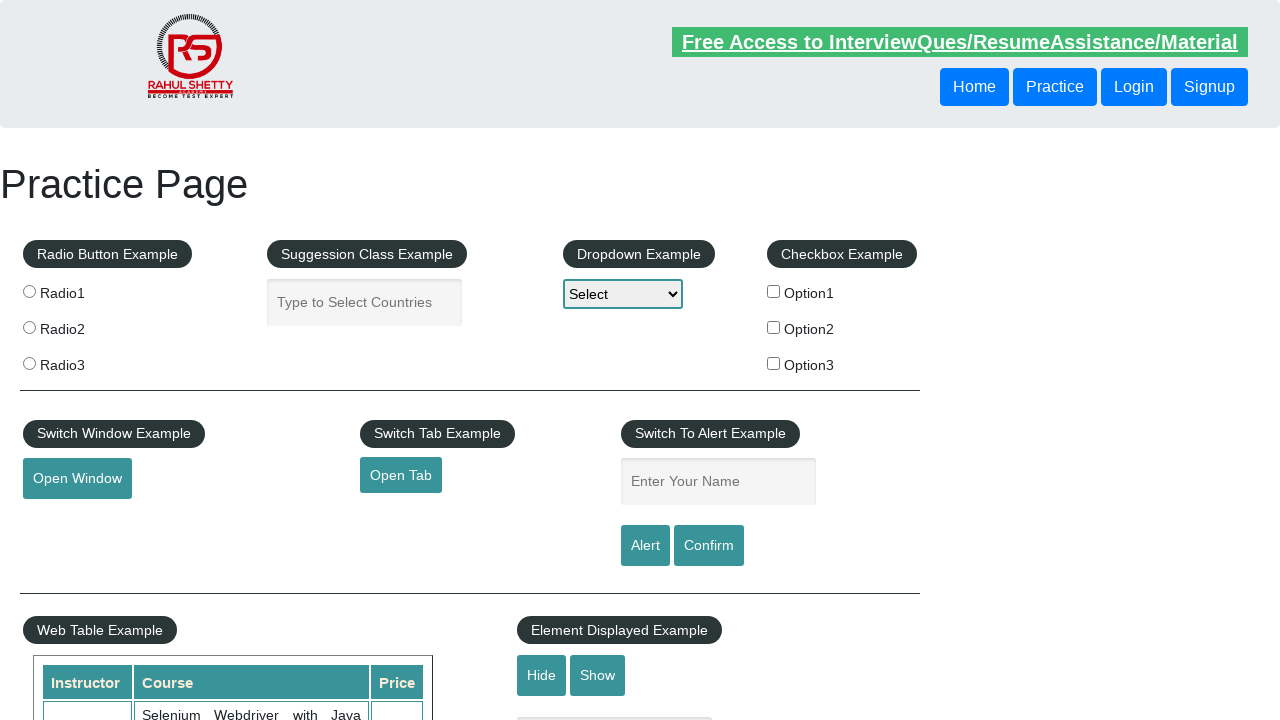

Verified footer link 'Dummy Content for Testing.' has href attribute: #
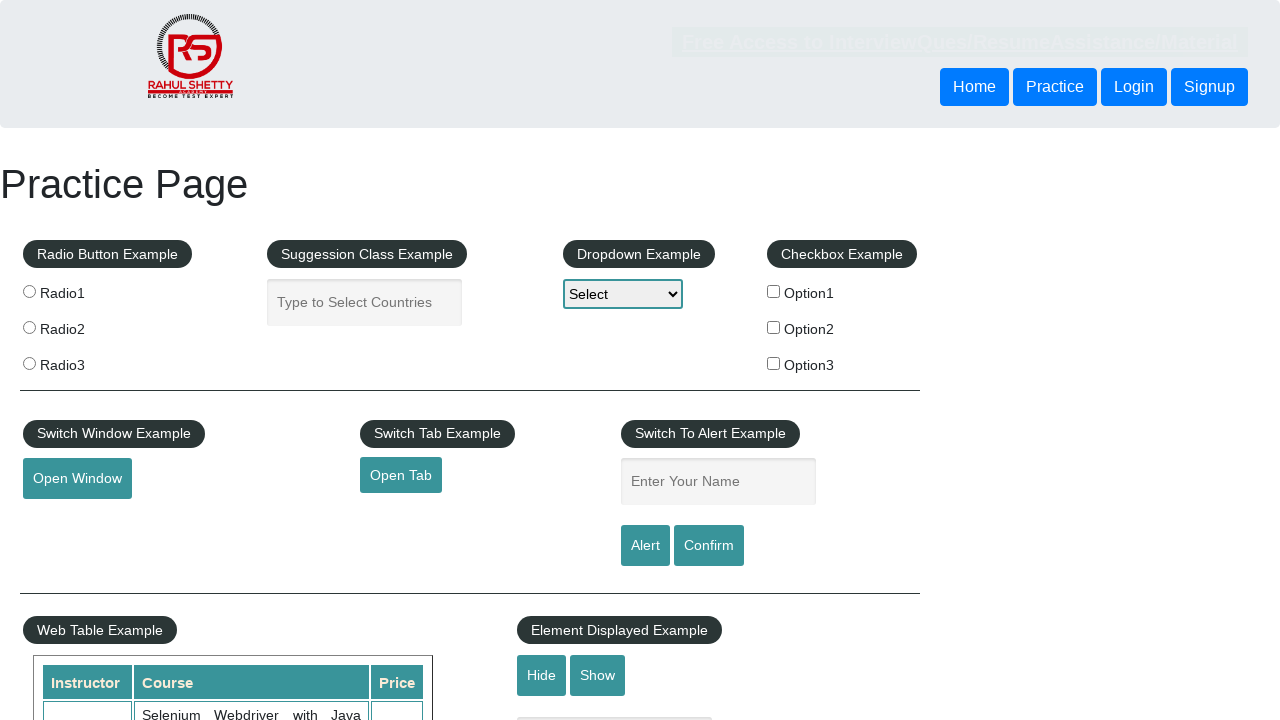

Verified footer link 'Dummy Content for Testing.' has href attribute: #
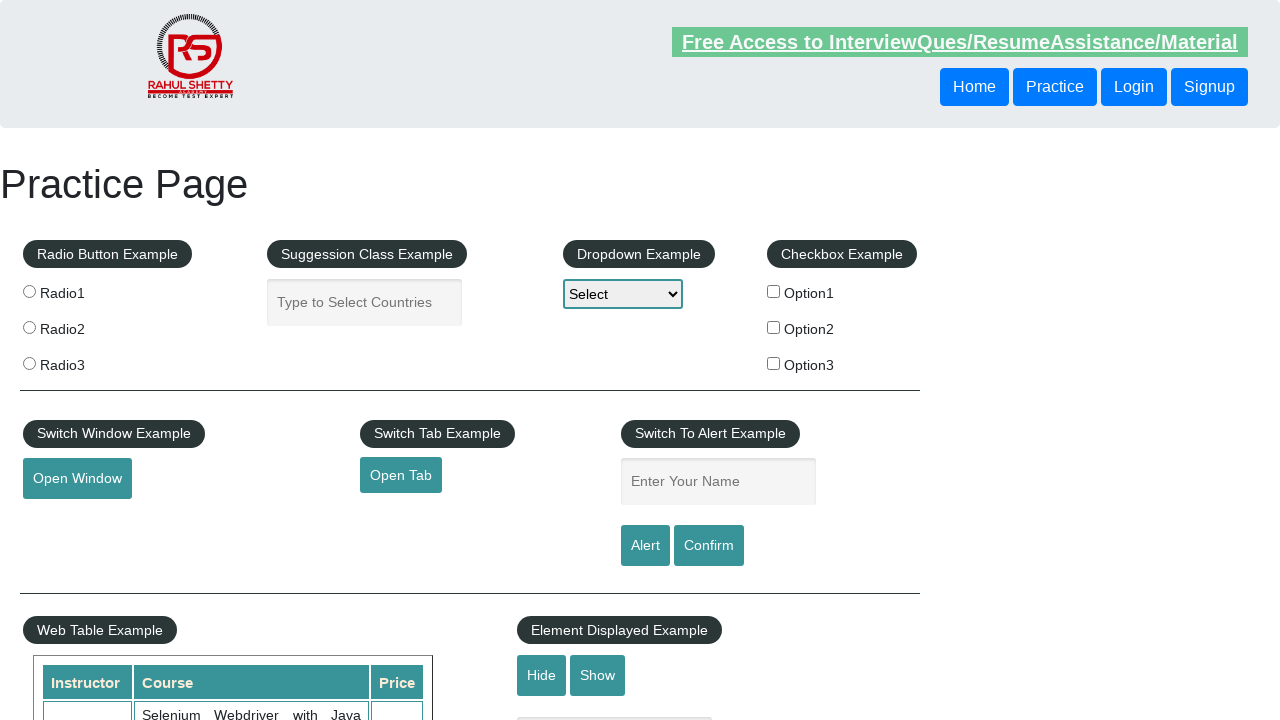

Verified footer link 'Social Media' has href attribute: #
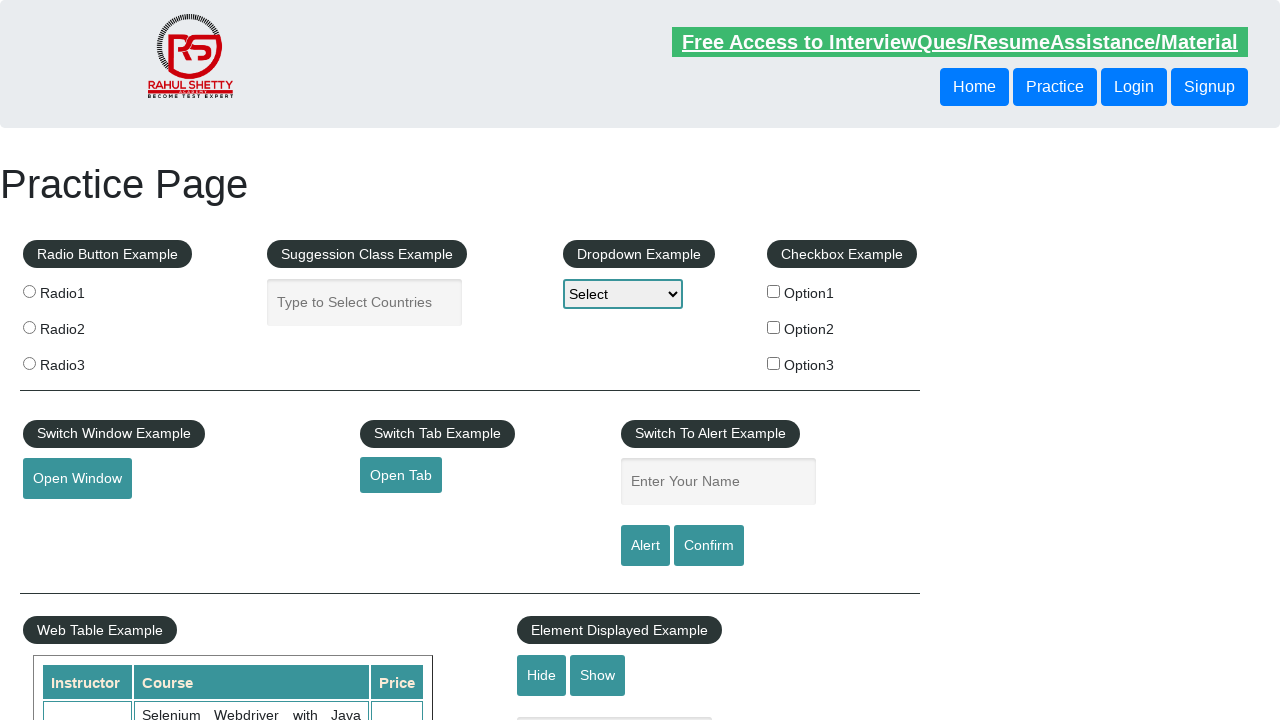

Verified footer link 'Facebook' has href attribute: #
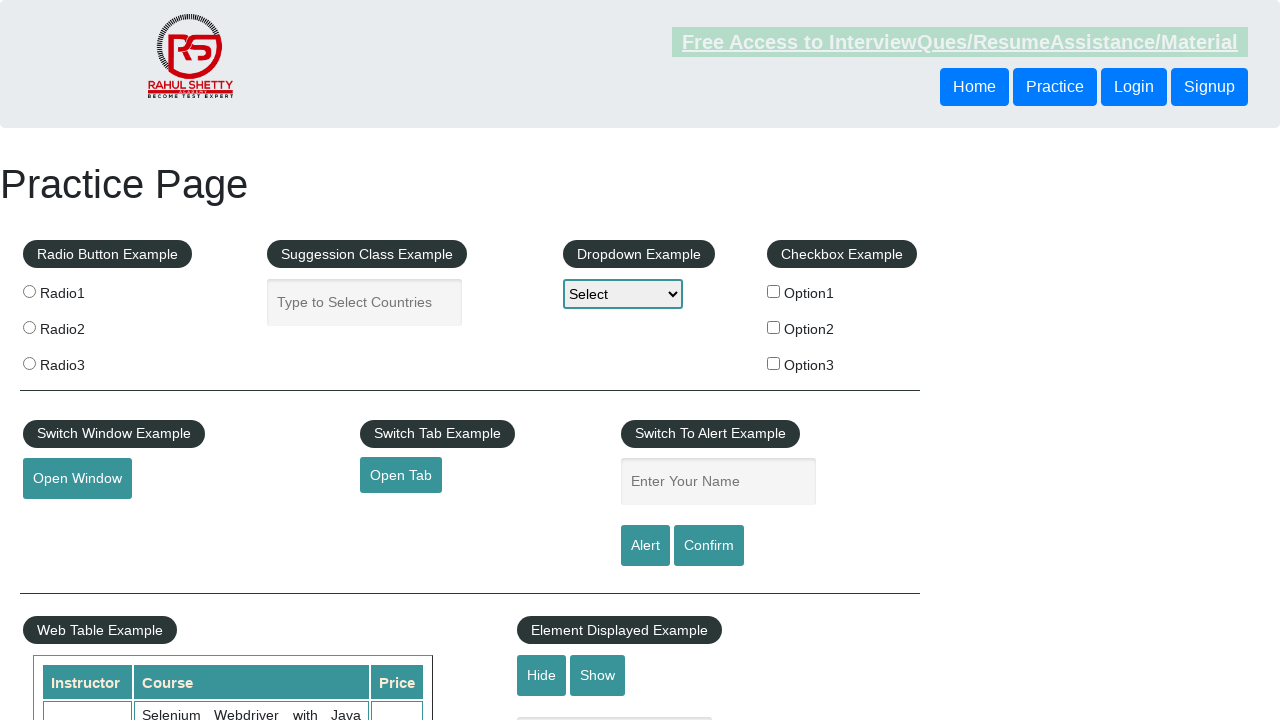

Verified footer link 'Twitter' has href attribute: #
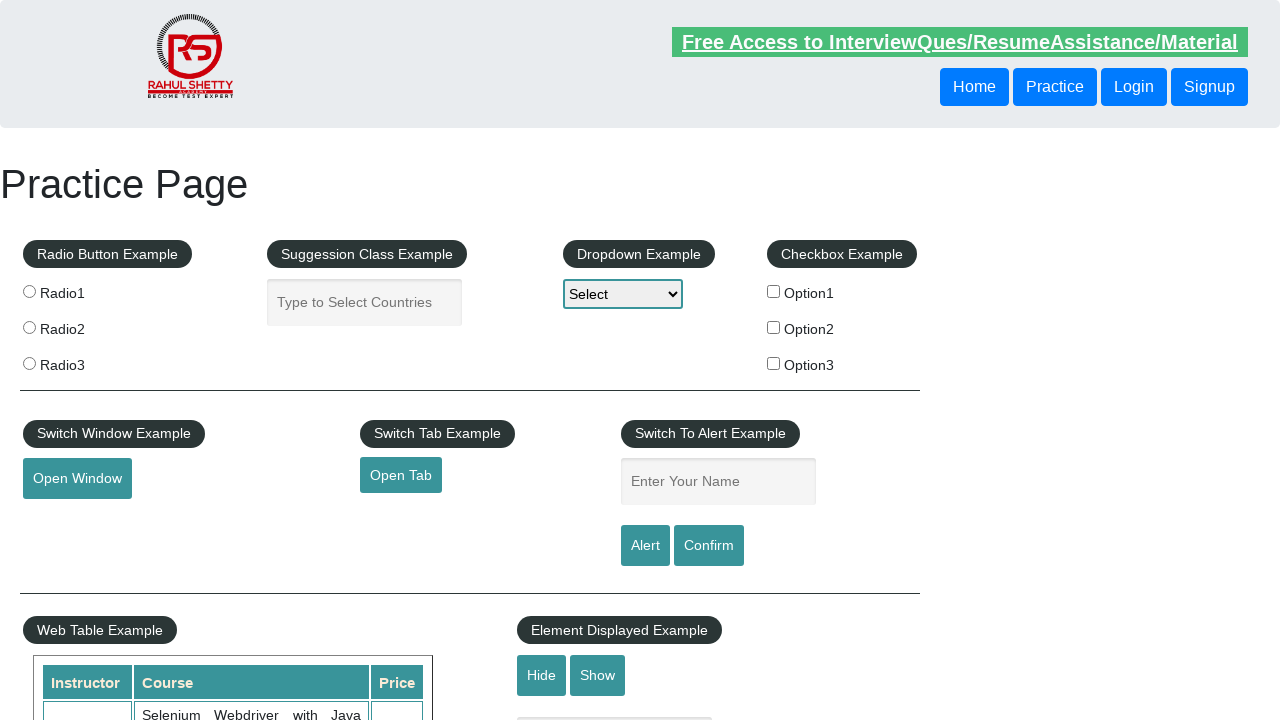

Verified footer link 'Google+' has href attribute: #
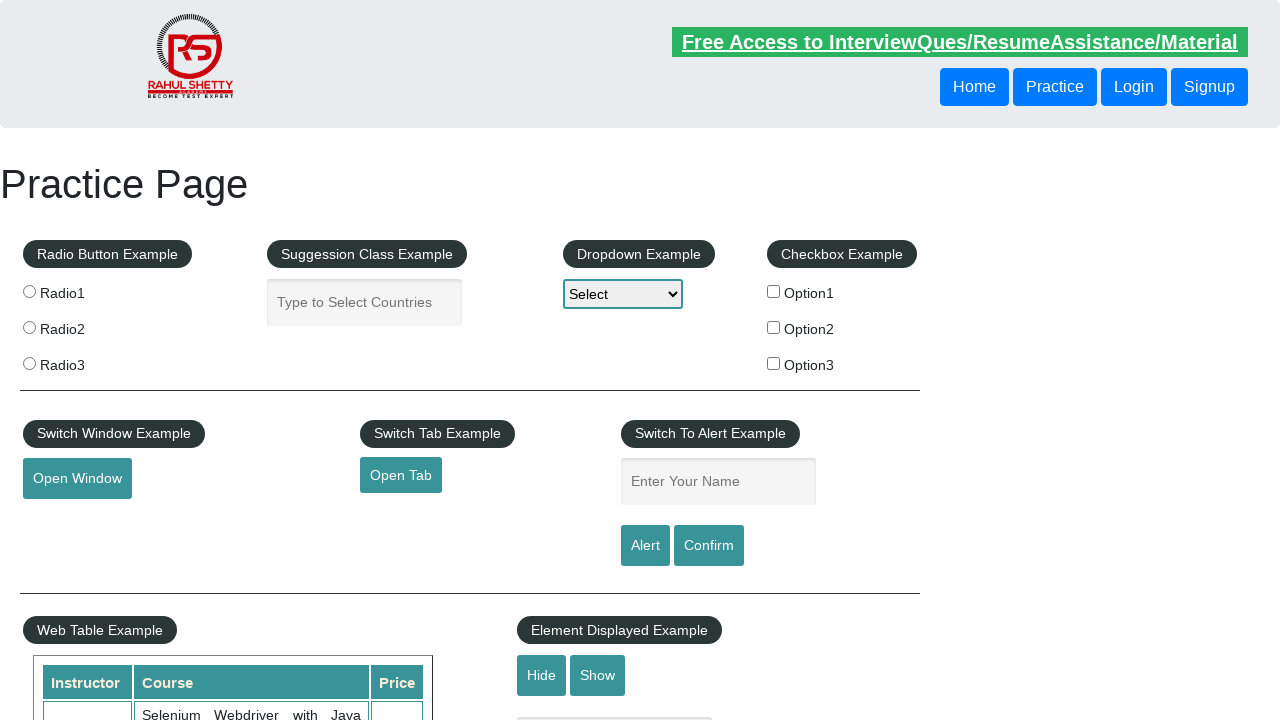

Verified footer link 'Youtube' has href attribute: #
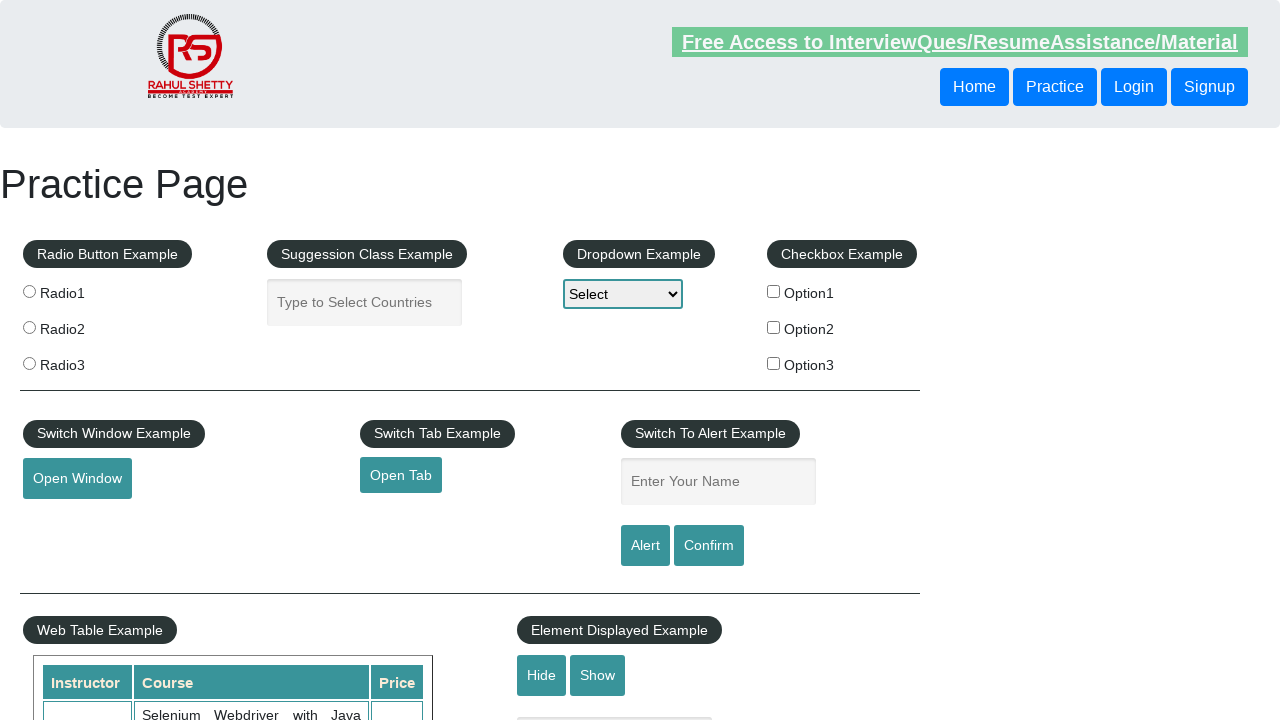

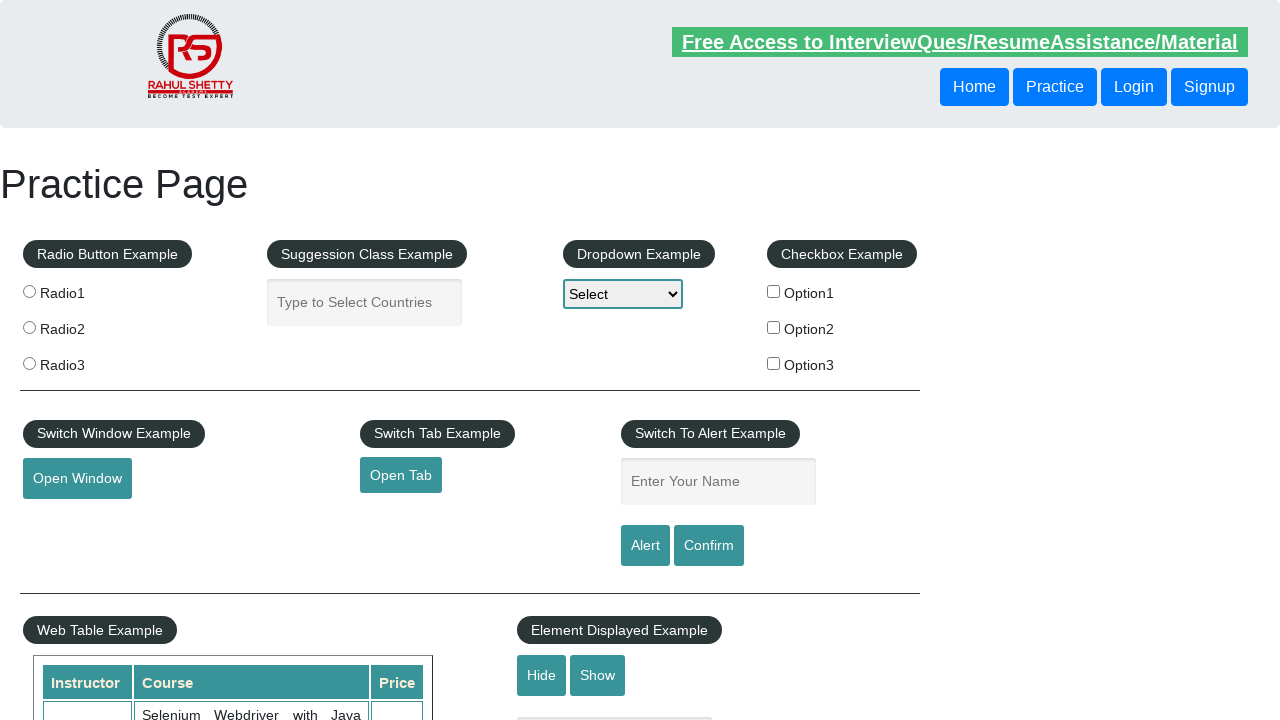